Verifies that the body contains the full text about future advantages and effective technologies after switching languages.

Starting URL: https://cleverbots.ru/

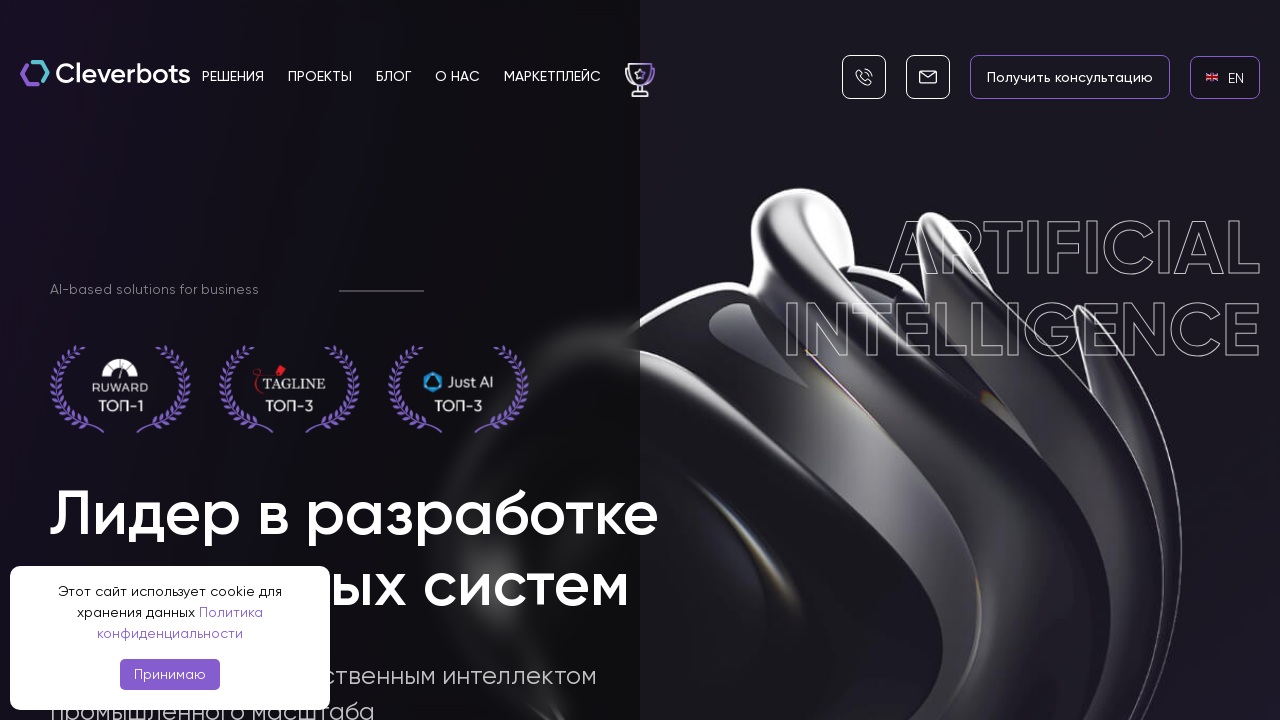

Clicked on English language link at (1225, 77) on internal:role=link[name="en EN"i]
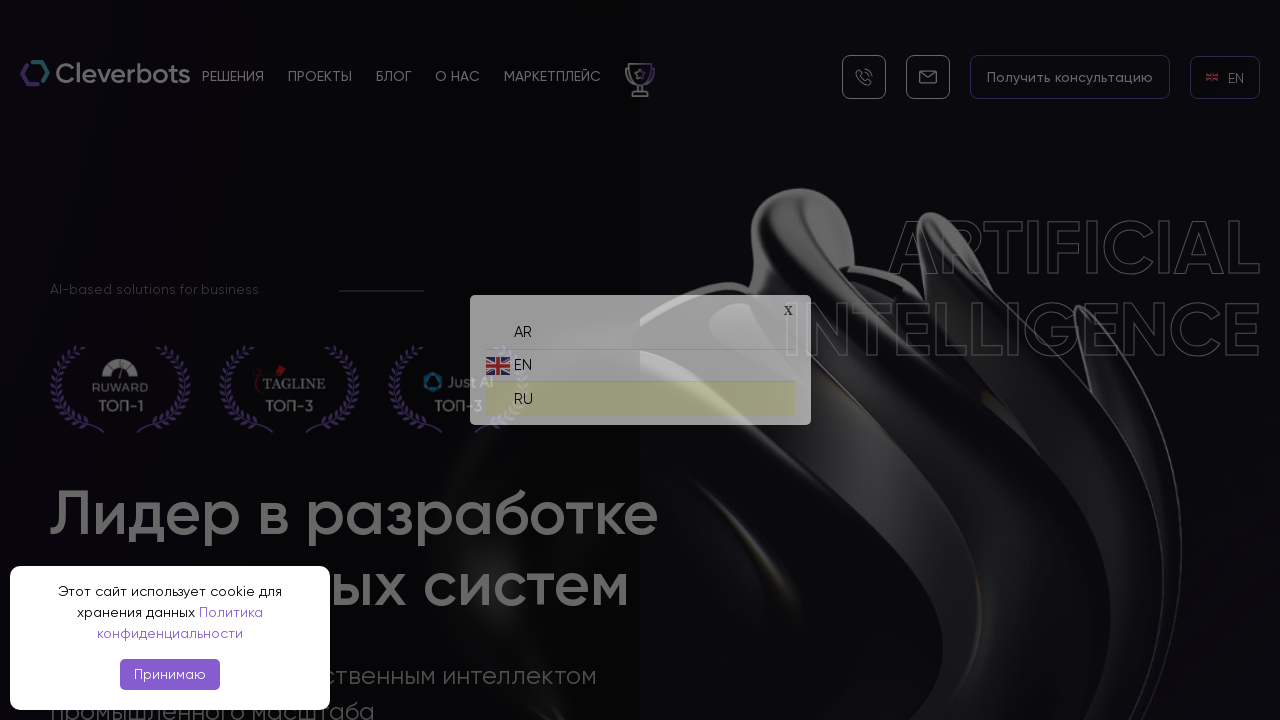

Clicked on Russian language link to switch to Russian at (640, 394) on internal:role=link[name="ru RU"i]
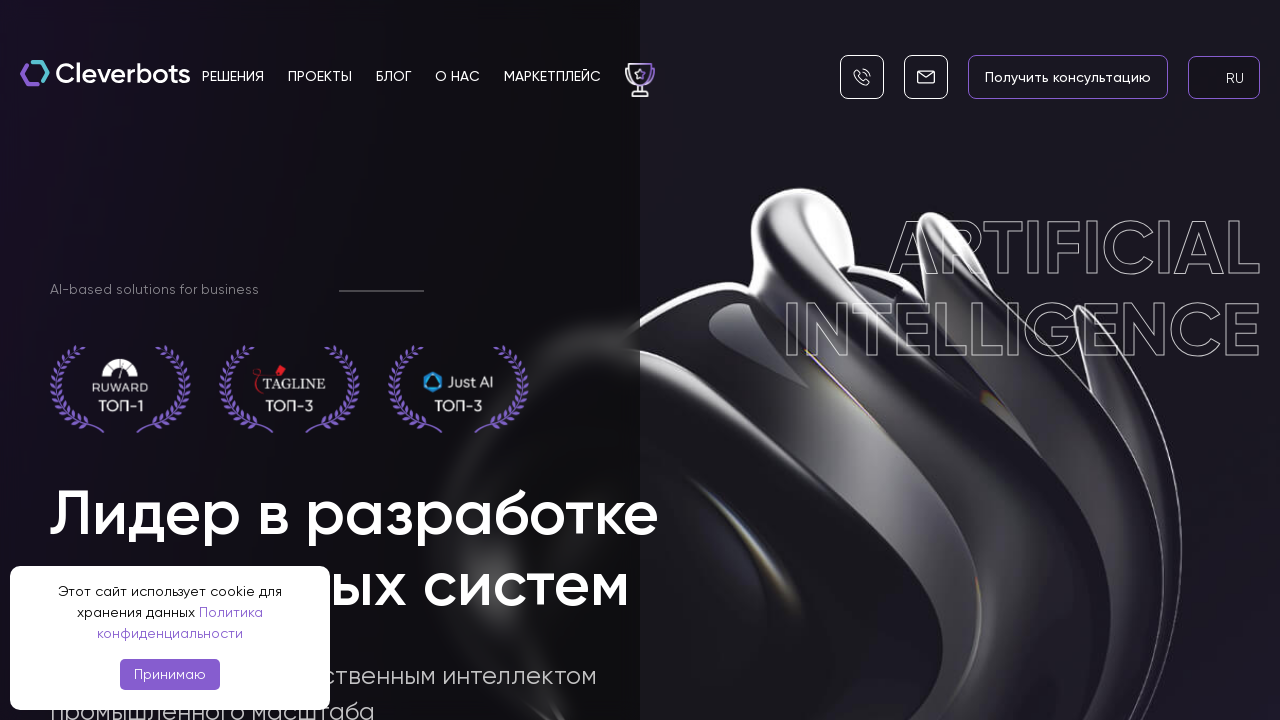

Body content loaded after language switch
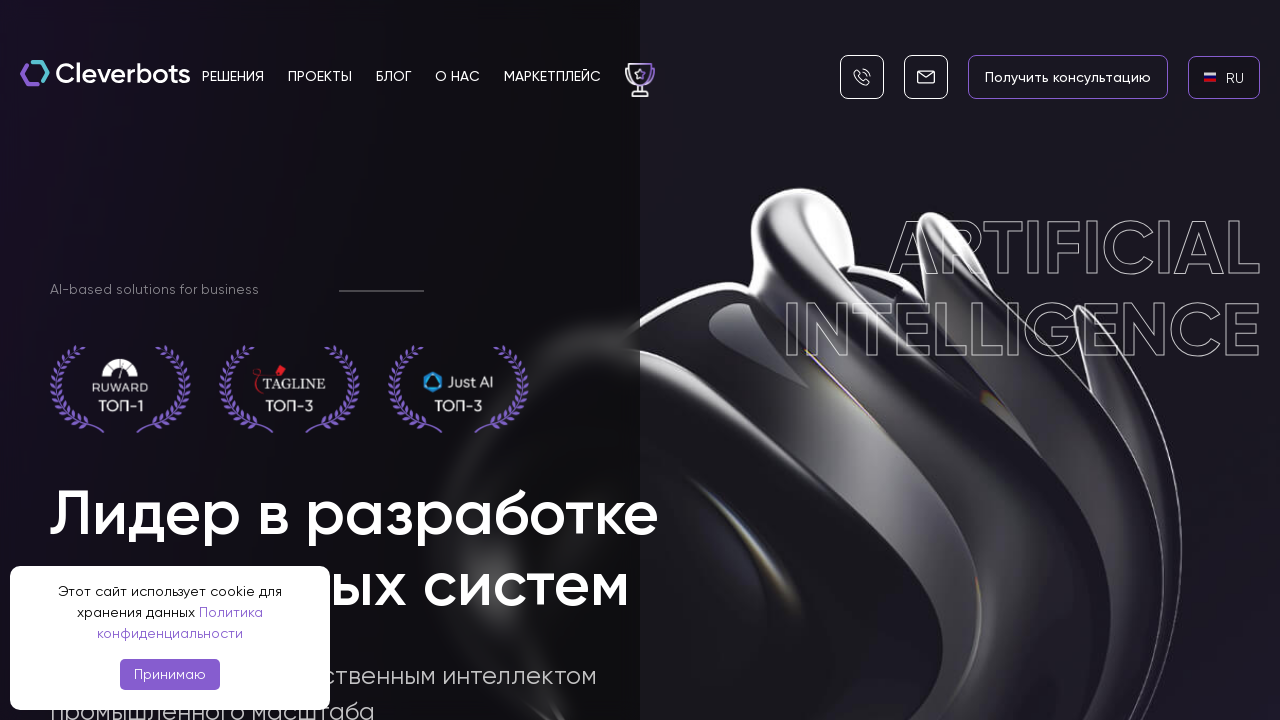

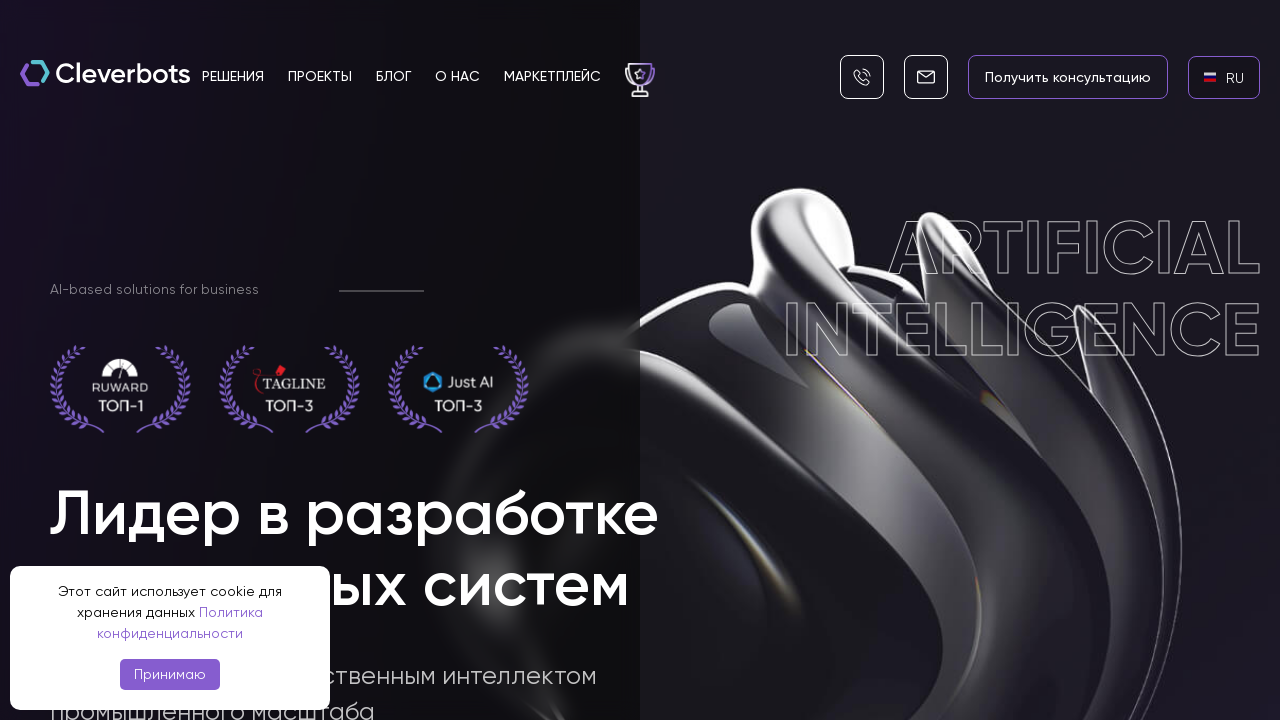